Tests file upload functionality on the-internet.herokuapp.com by uploading a file and verifying the success message

Starting URL: http://the-internet.herokuapp.com/upload

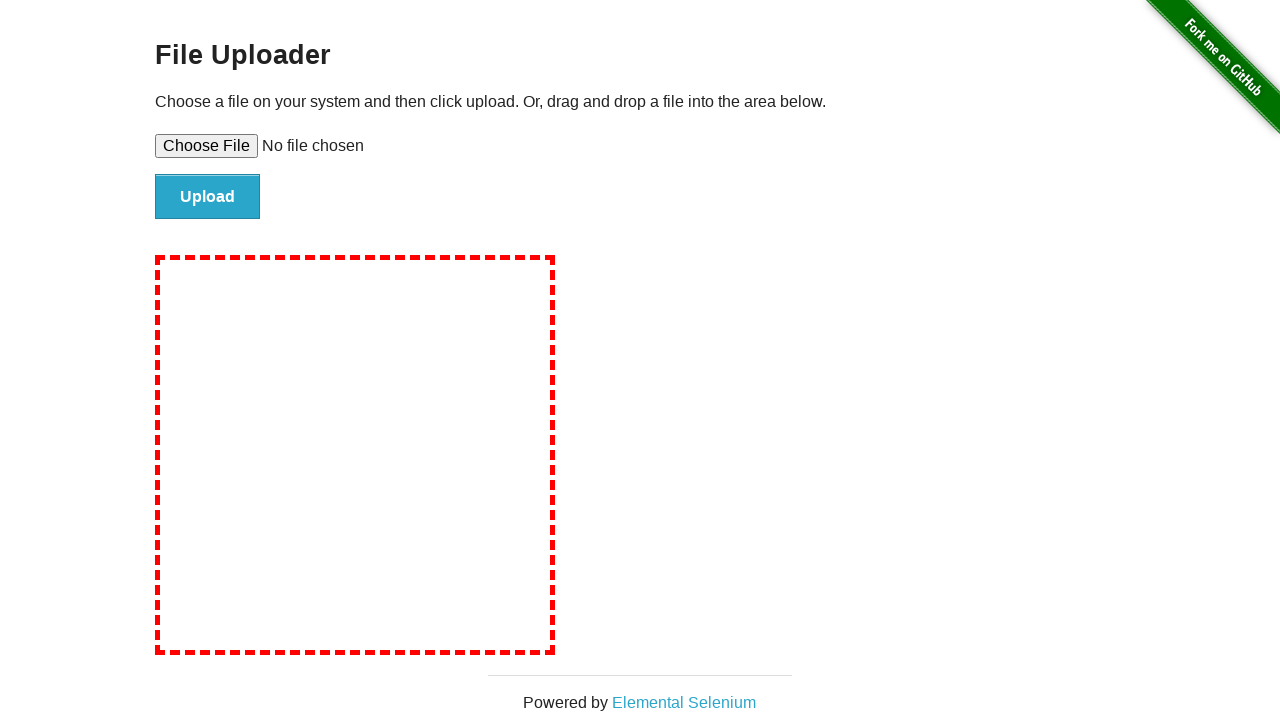

Set input file for upload with temporary test image
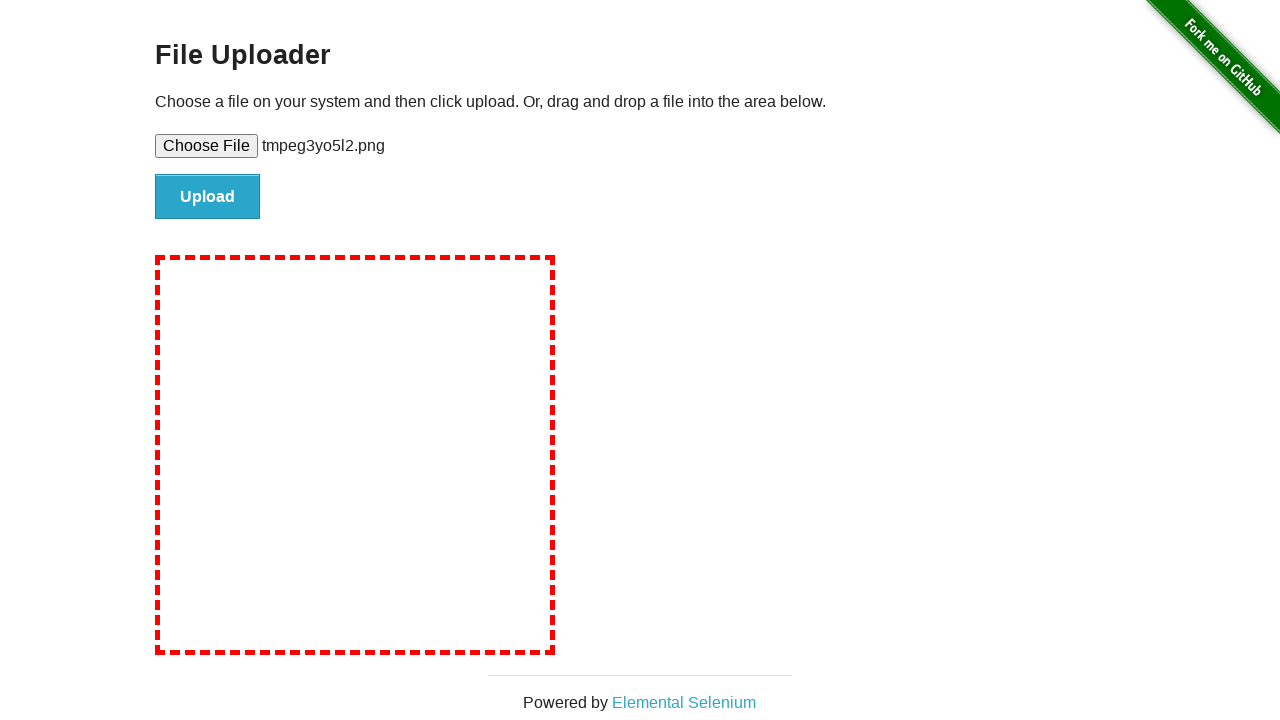

Clicked file upload submit button at (208, 197) on input#file-submit
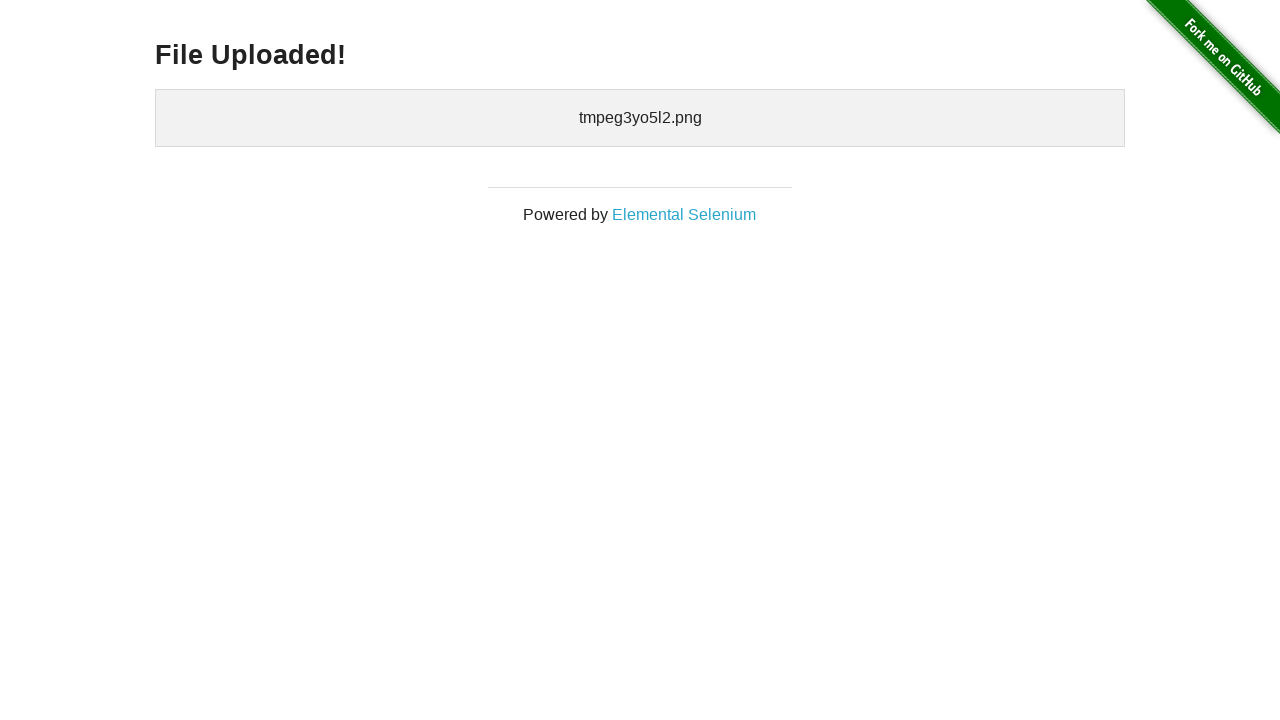

File upload success message appeared
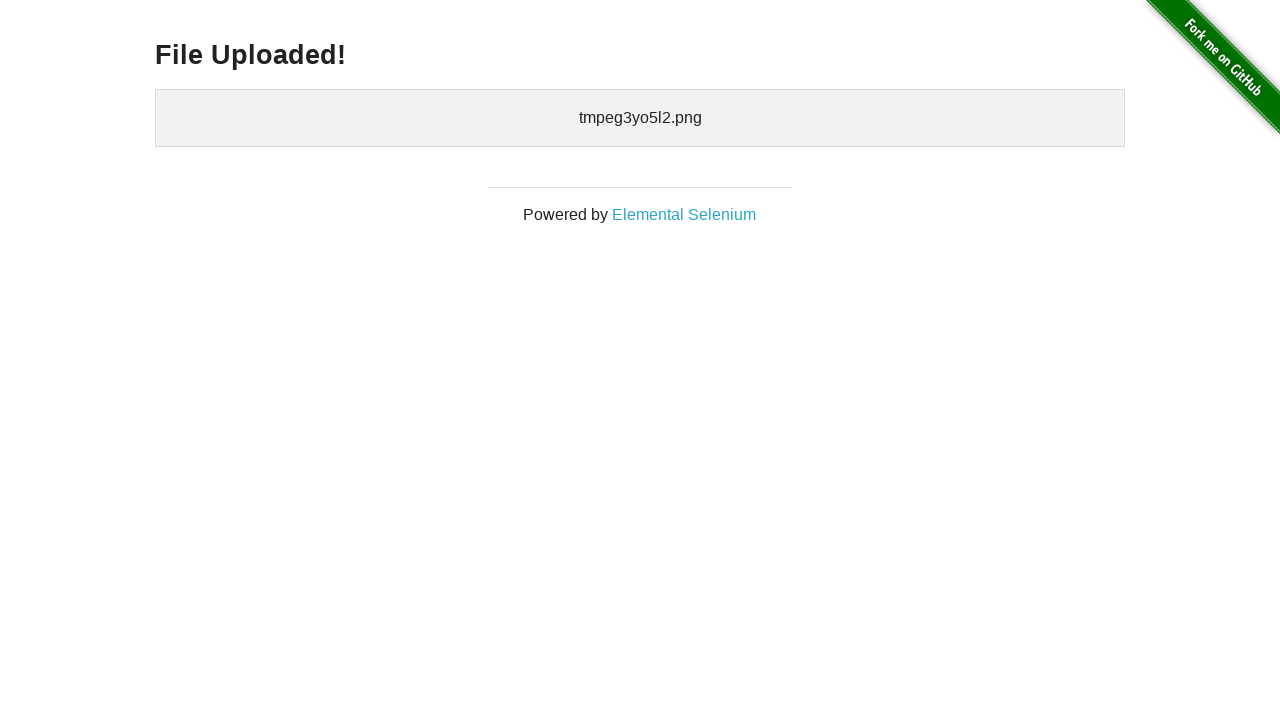

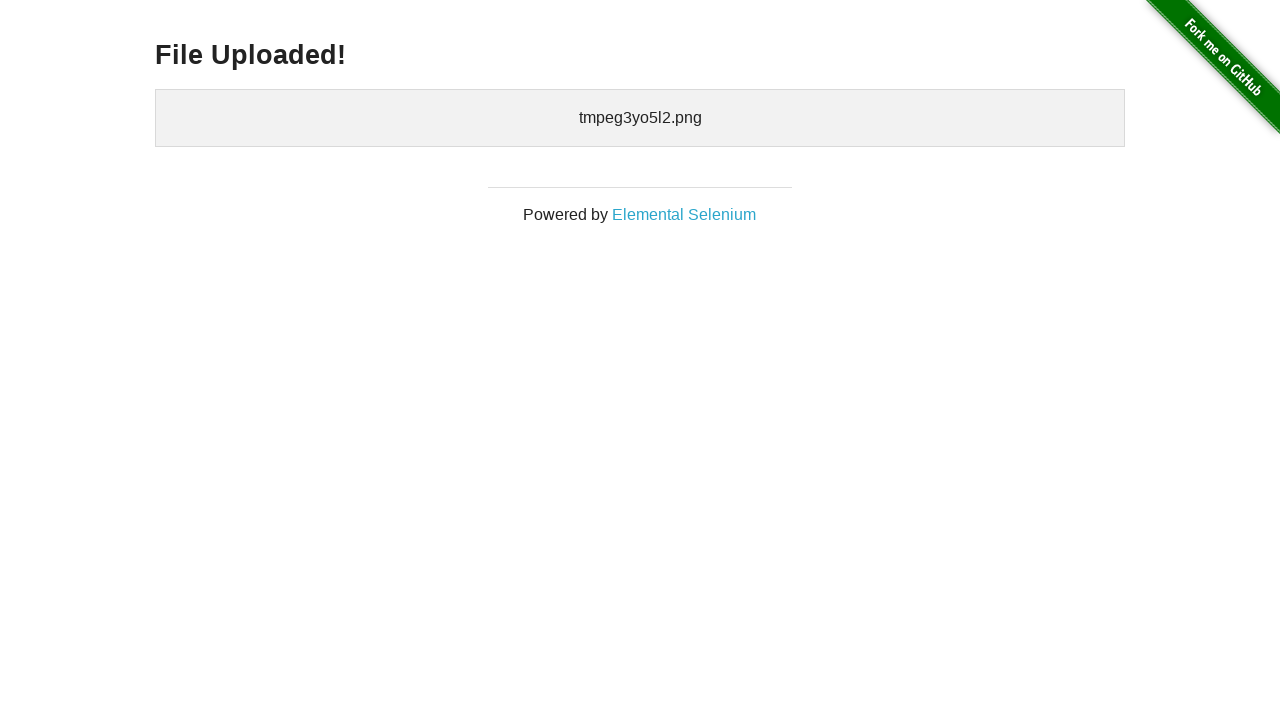